Navigates to CarWale website and scrolls down the page by 3000 pixels to view content below the fold

Starting URL: https://www.carwale.com

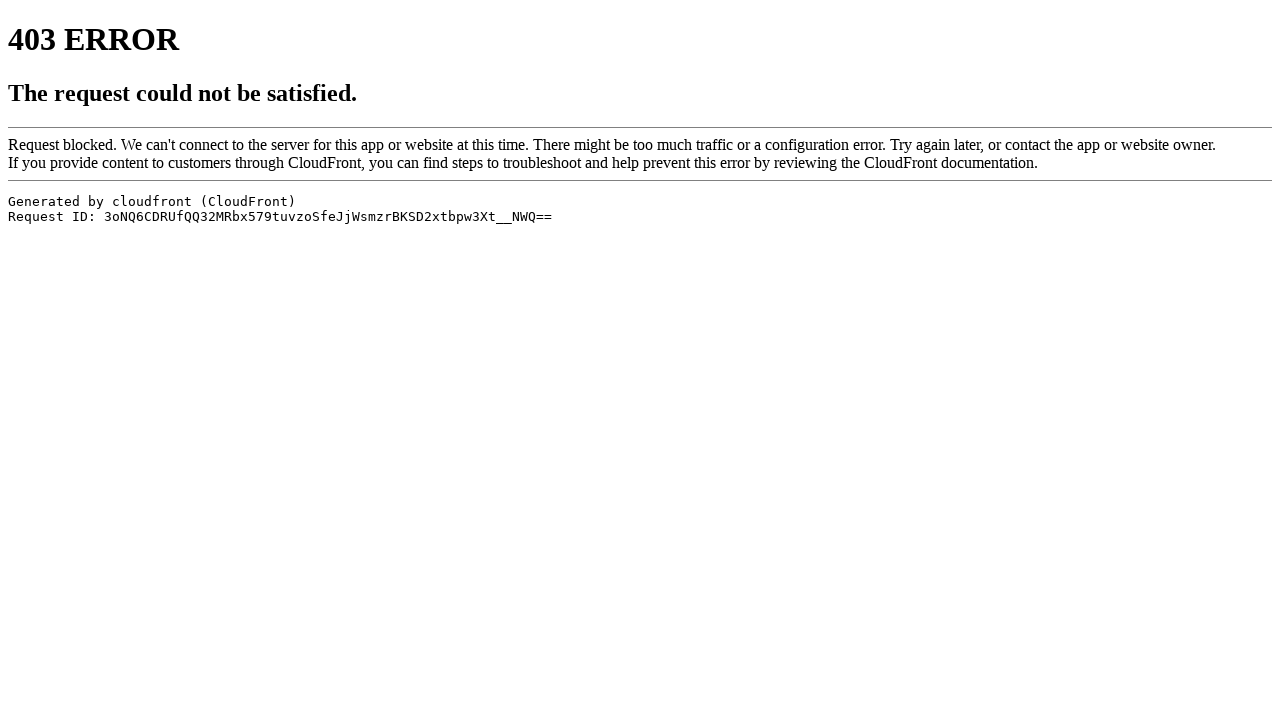

Navigated to CarWale website
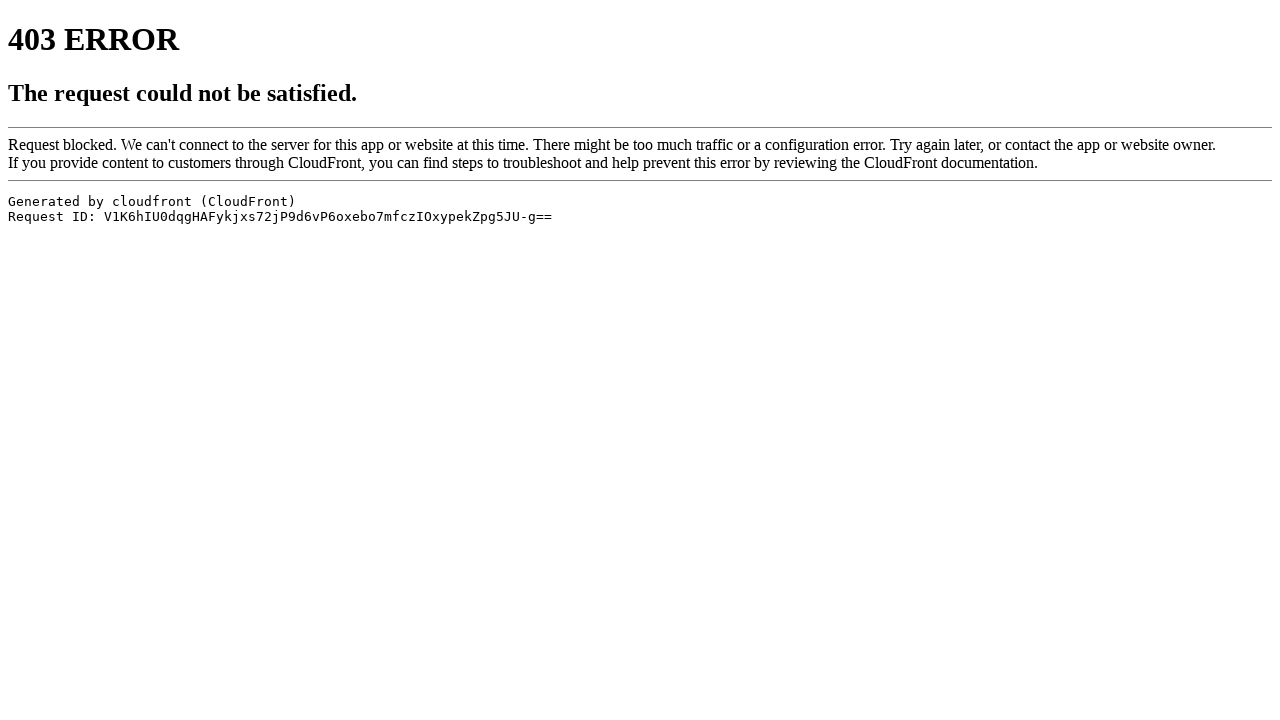

Scrolled down the page by 3000 pixels to view below-the-fold content
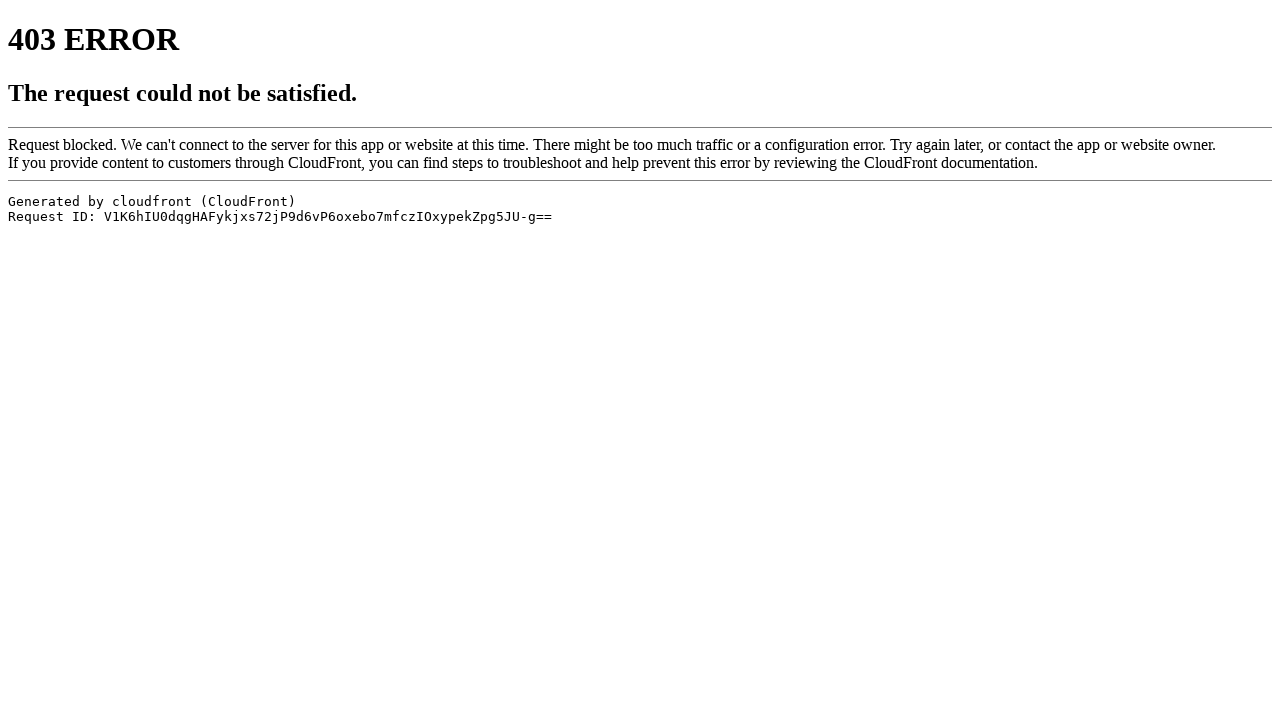

Waited 1000ms for content to load after scrolling
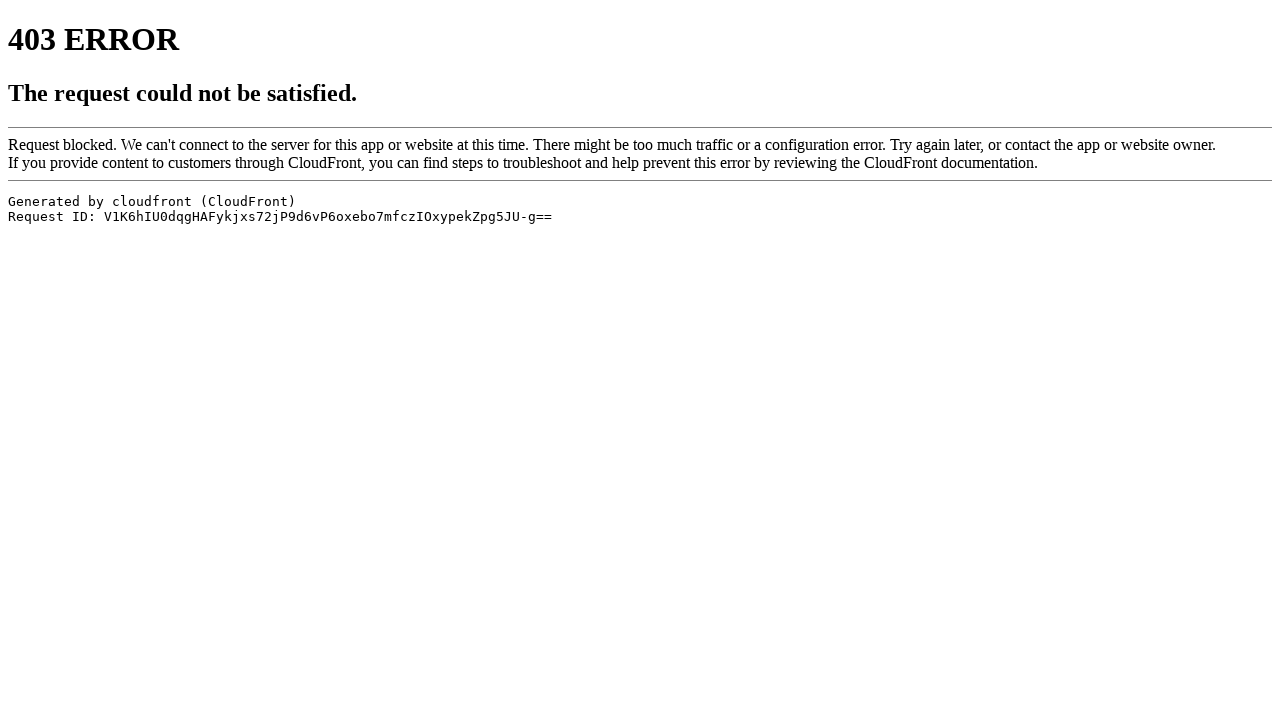

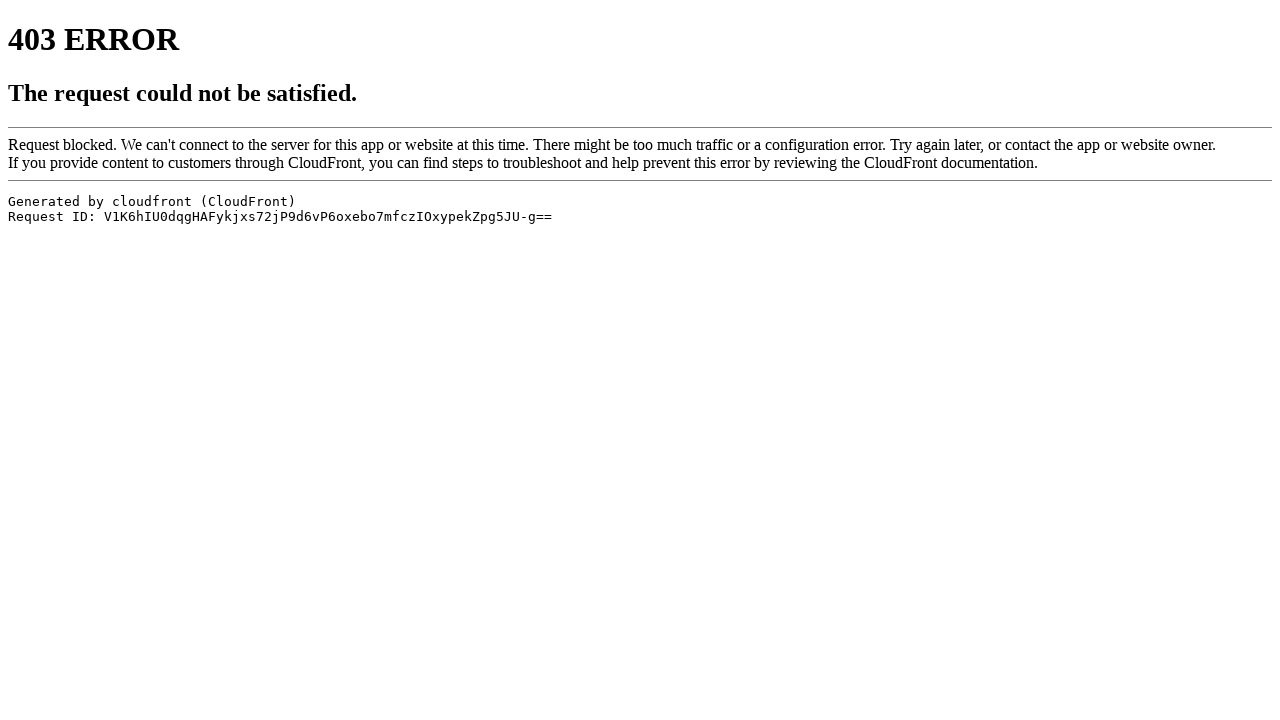